Tests the JARL (Japan Amateur Radio League) member search functionality by entering a call sign in the search field, clicking the search button, and waiting for results to load.

Starting URL: https://www.jarl.com/Page/Search/MemberSearch.aspx?Language=En

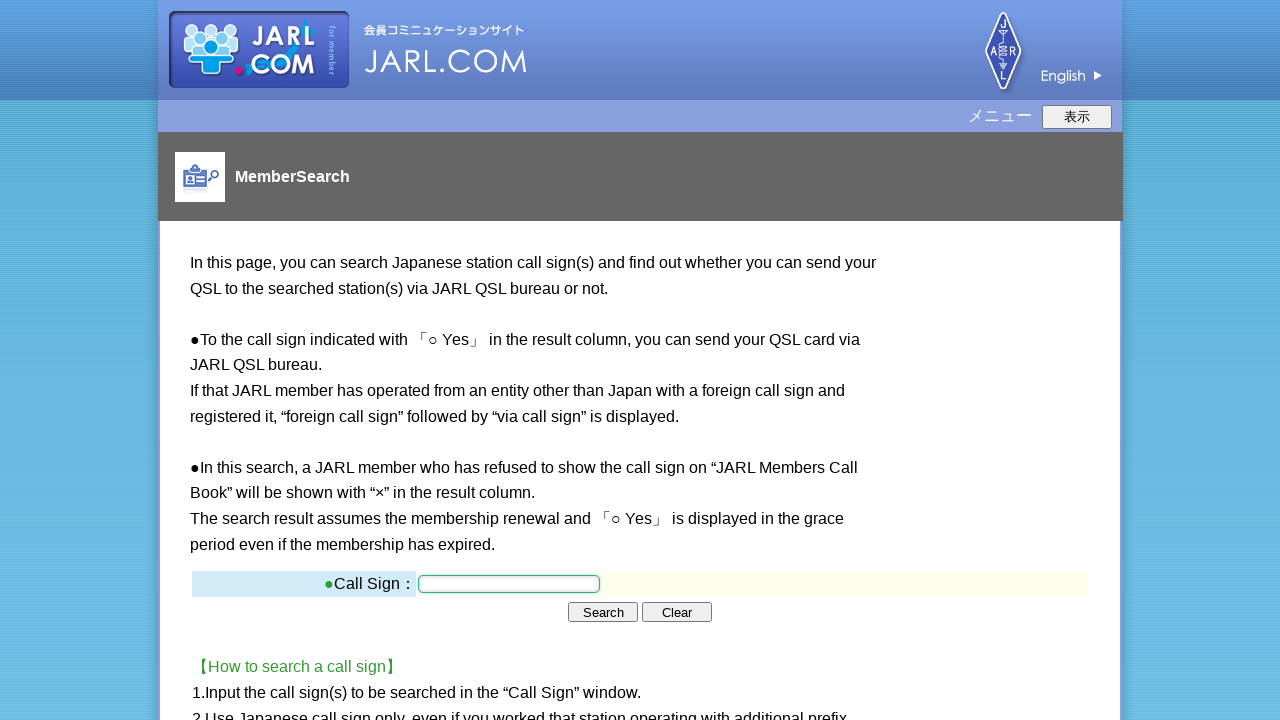

Call sign input field became visible
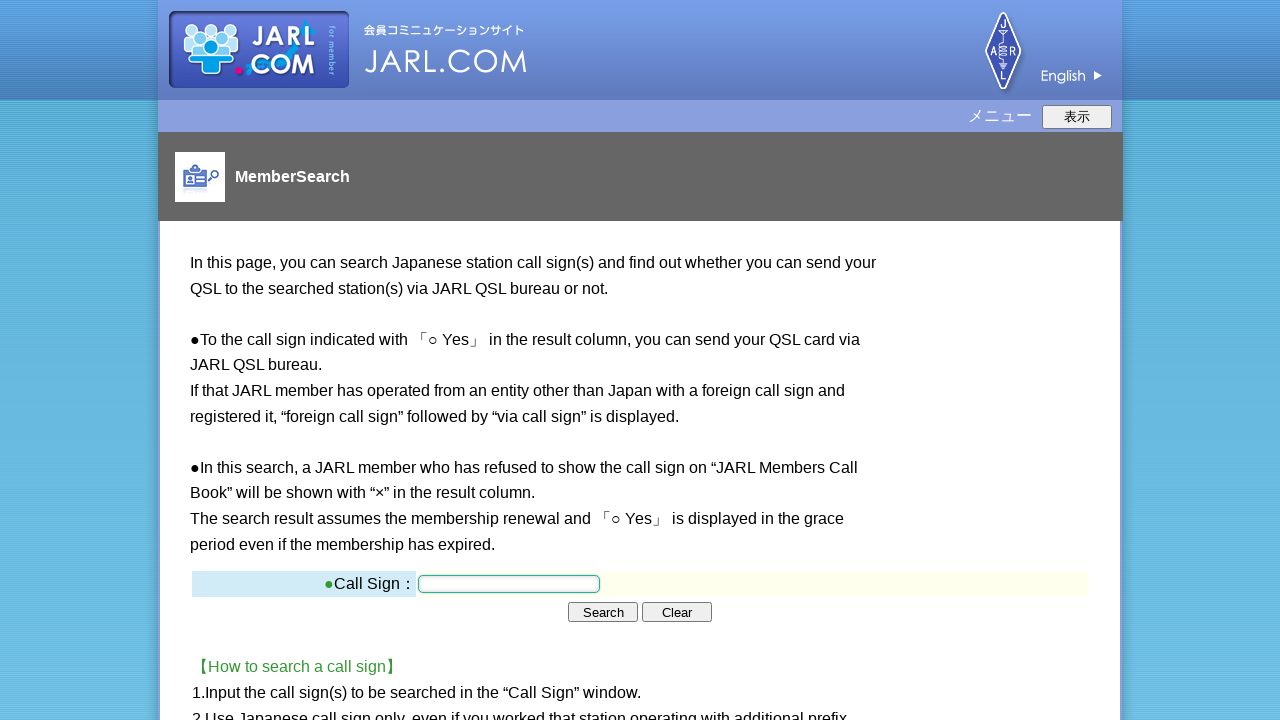

Filled call sign search field with 'JA1ABC JH2XYZ' on #txtCallSign
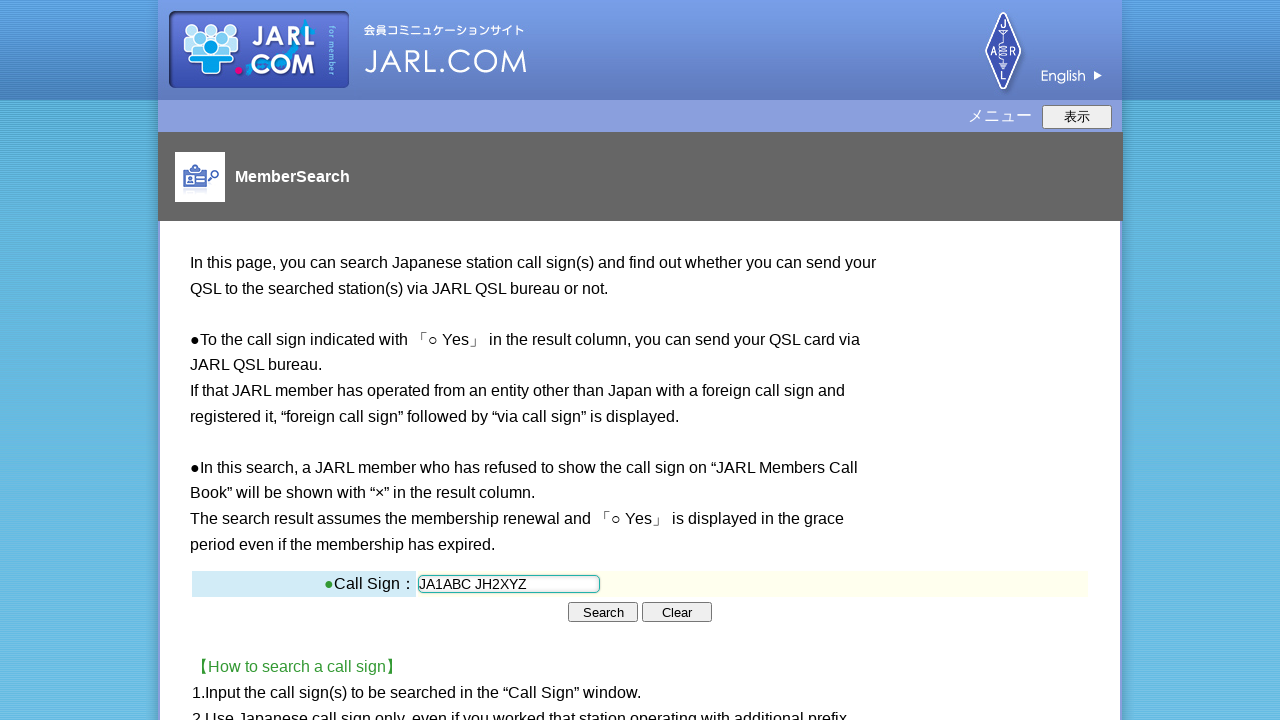

Clicked search button to query JARL member database at (603, 612) on #btnSearch
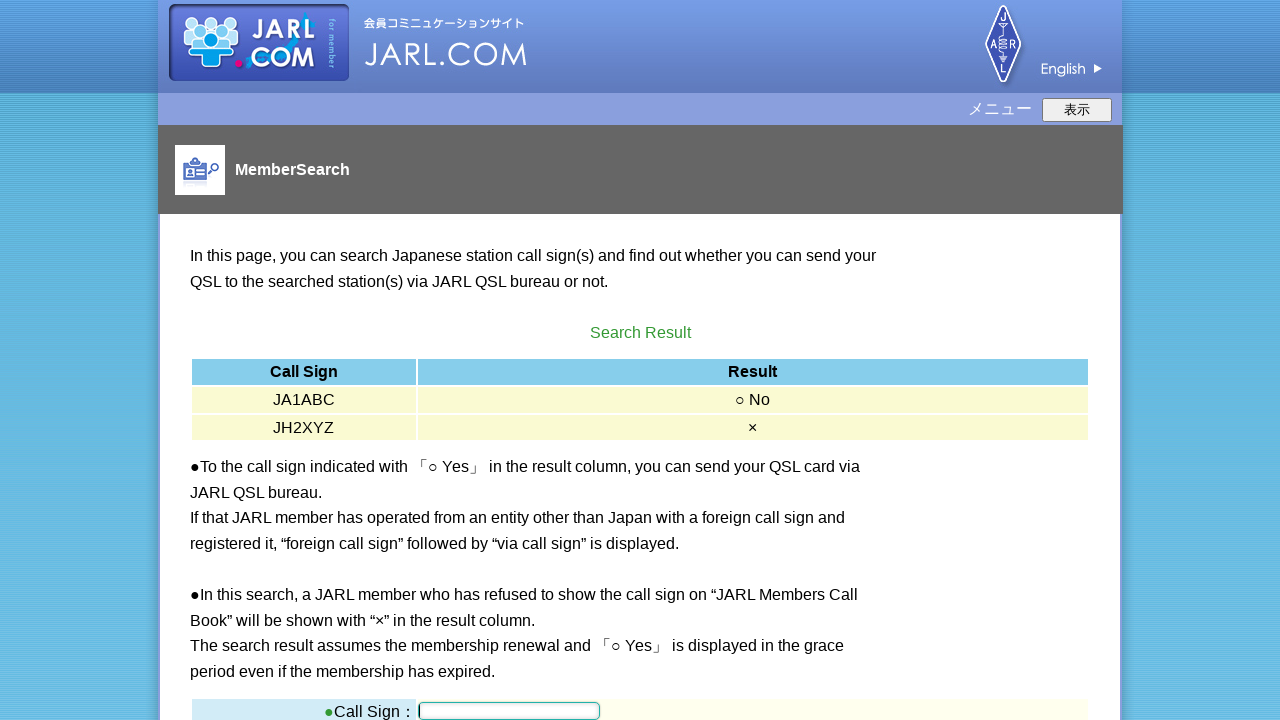

Search results loaded successfully
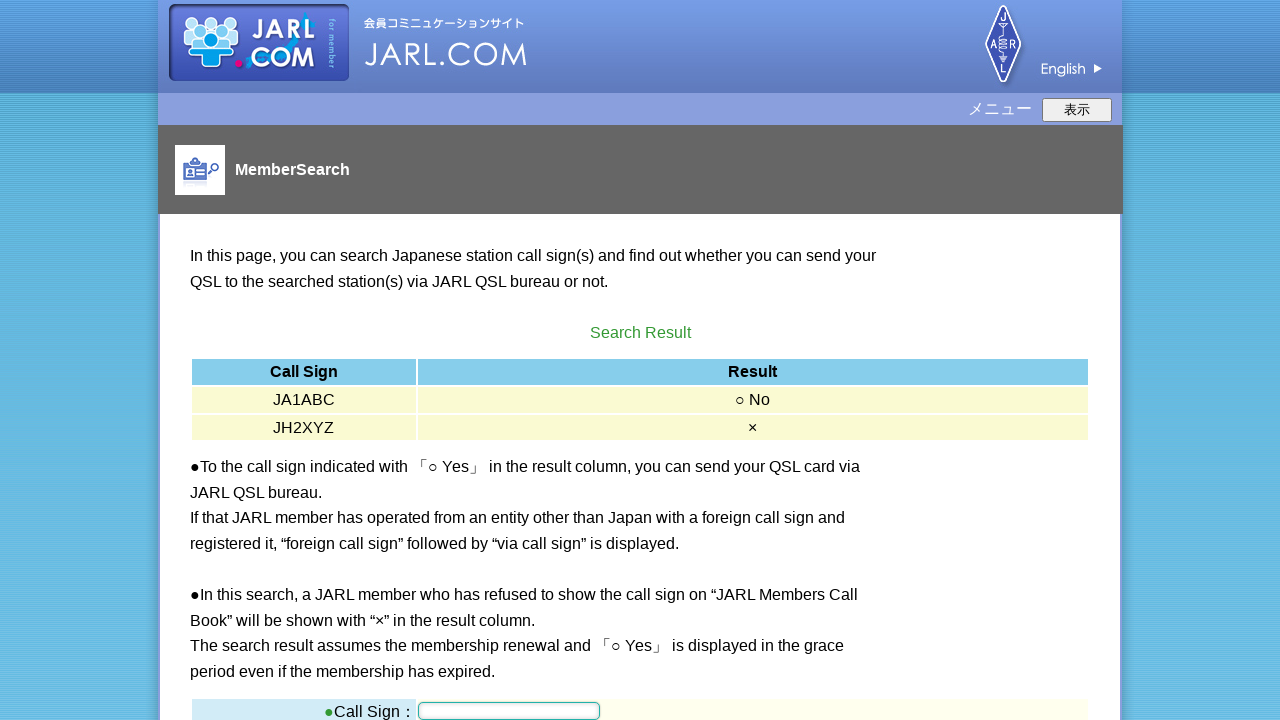

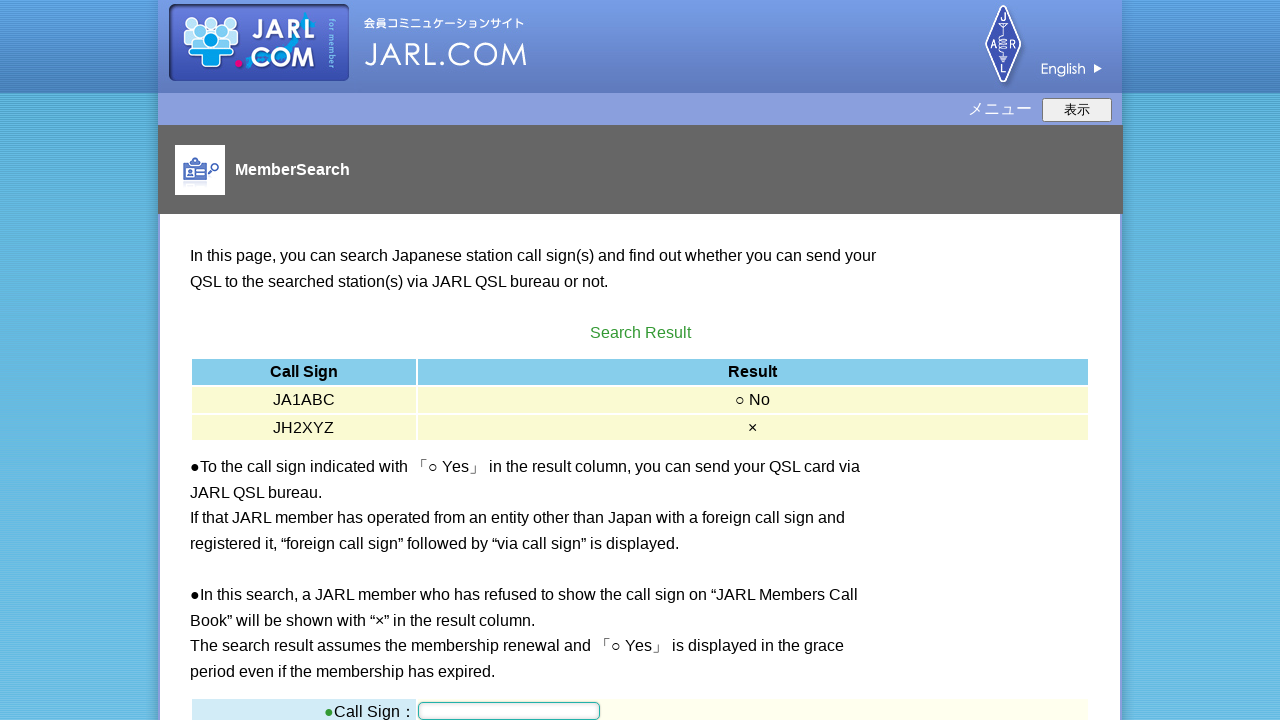